Tests A/B testing page by clicking the link and verifying the page title

Starting URL: http://the-internet.herokuapp.com/

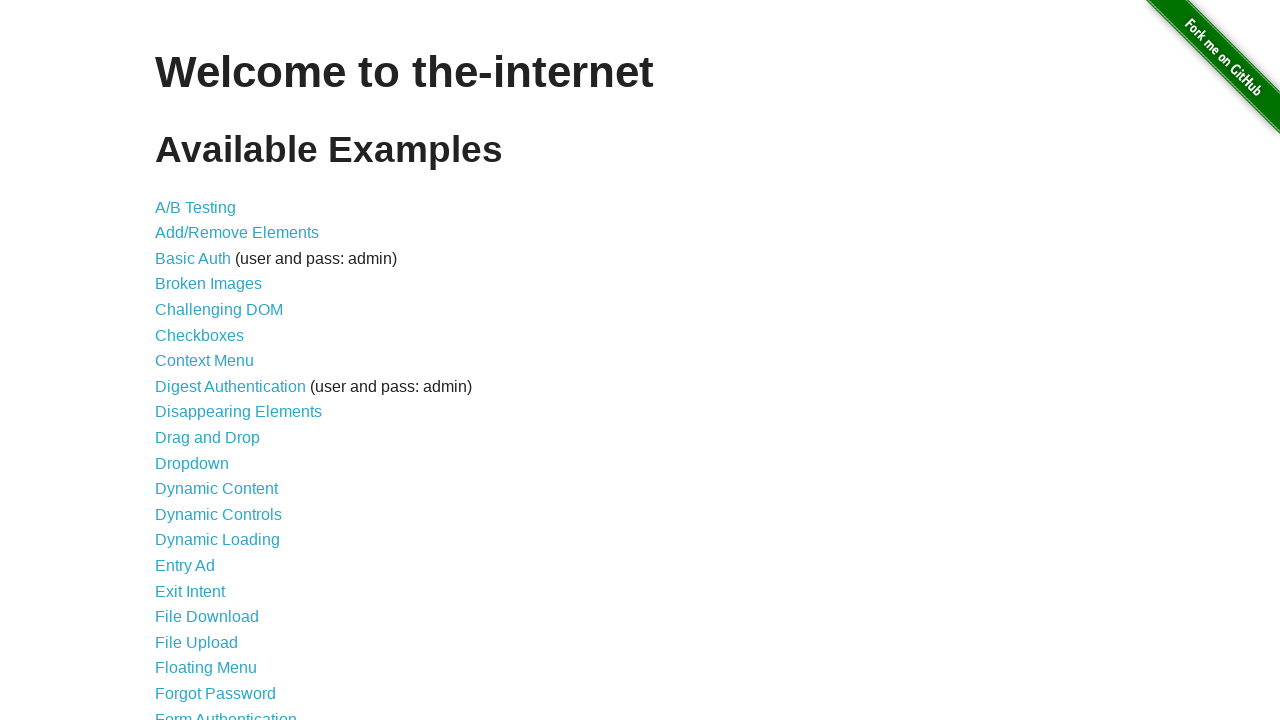

Clicked on A/B Testing link at (196, 207) on a[href='/abtest']
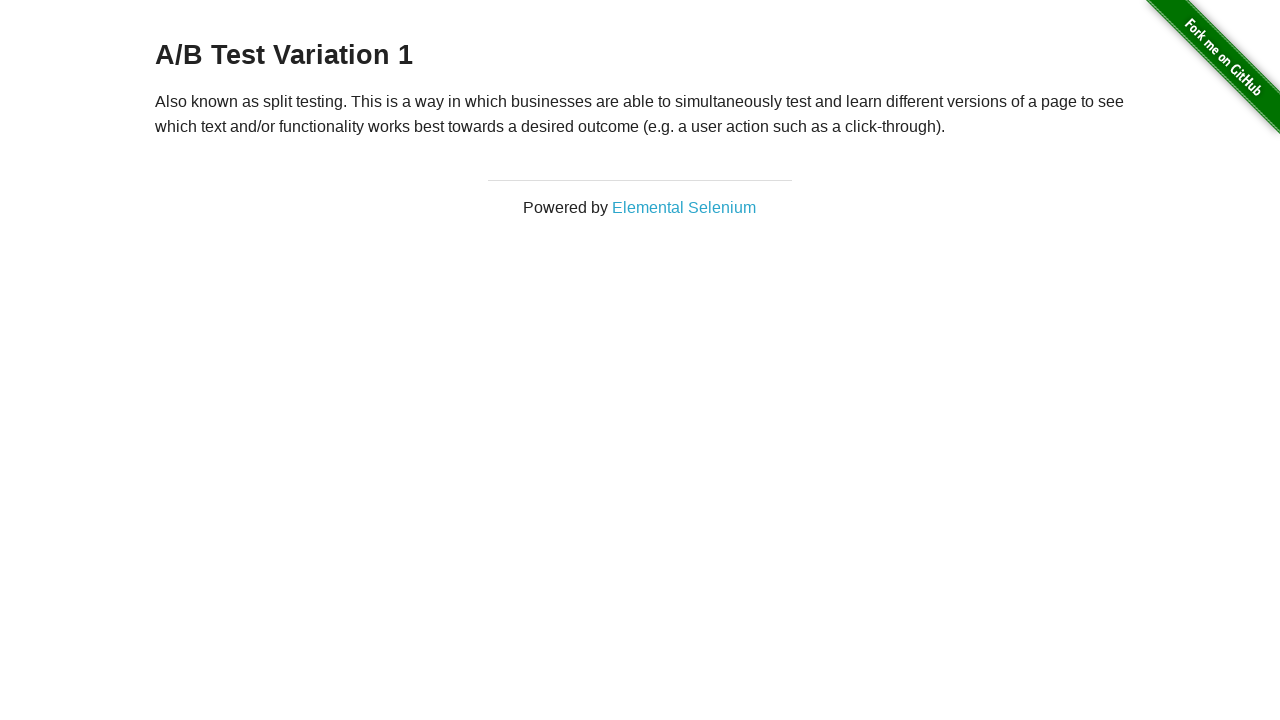

Verified page title is 'The Internet'
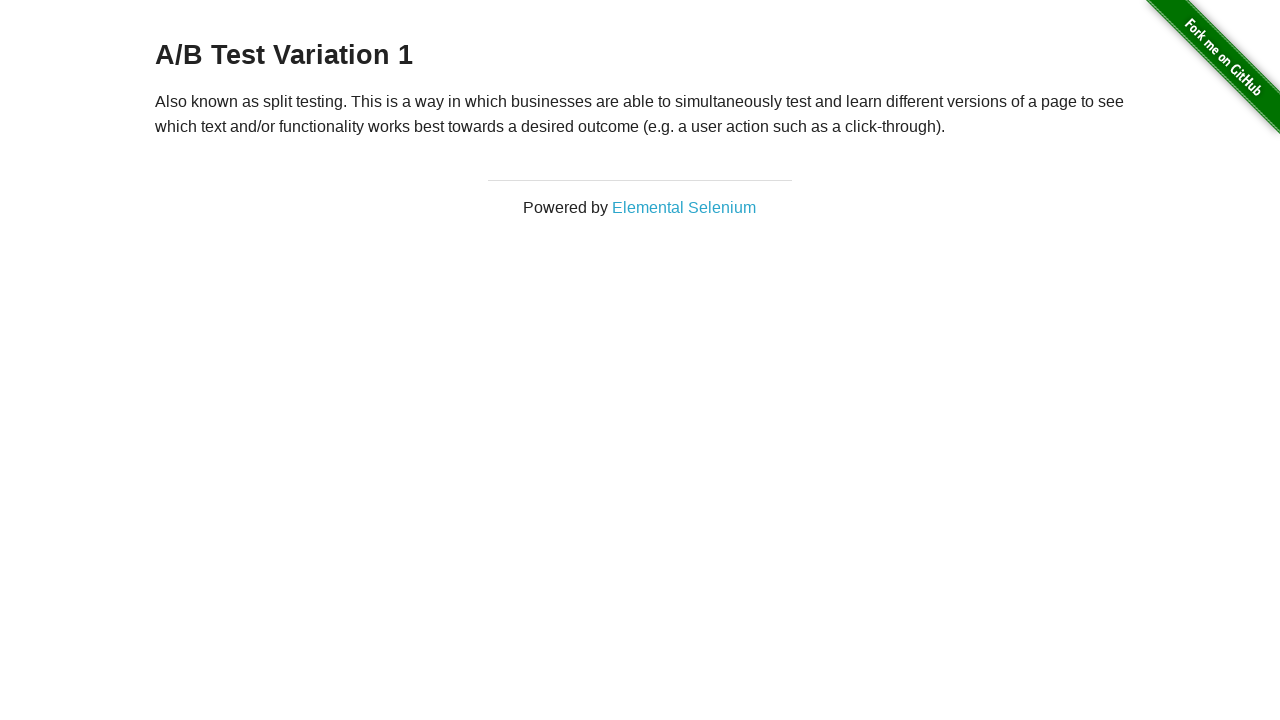

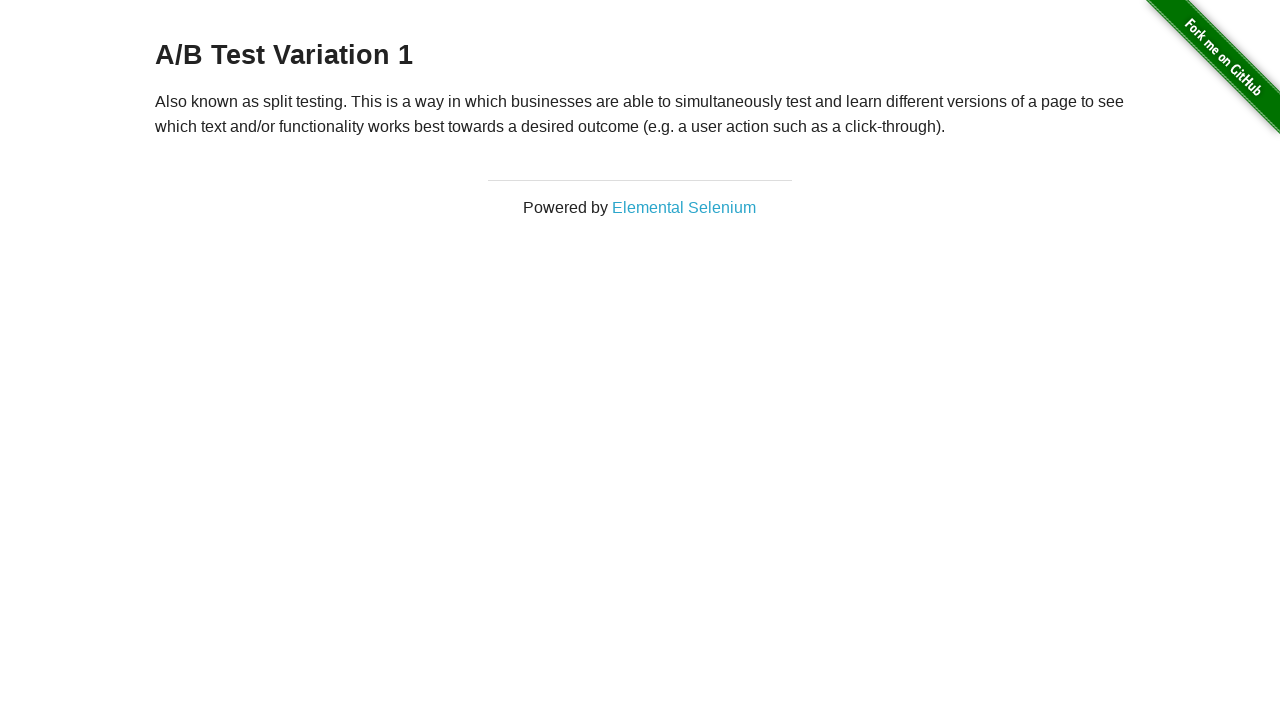